Tests various elements and navigation on a Russian sports/lifestyle website including checking news sections, reviews, and navigating to children's content page

Starting URL: https://www.sport-express.ru/zozh/hobby/

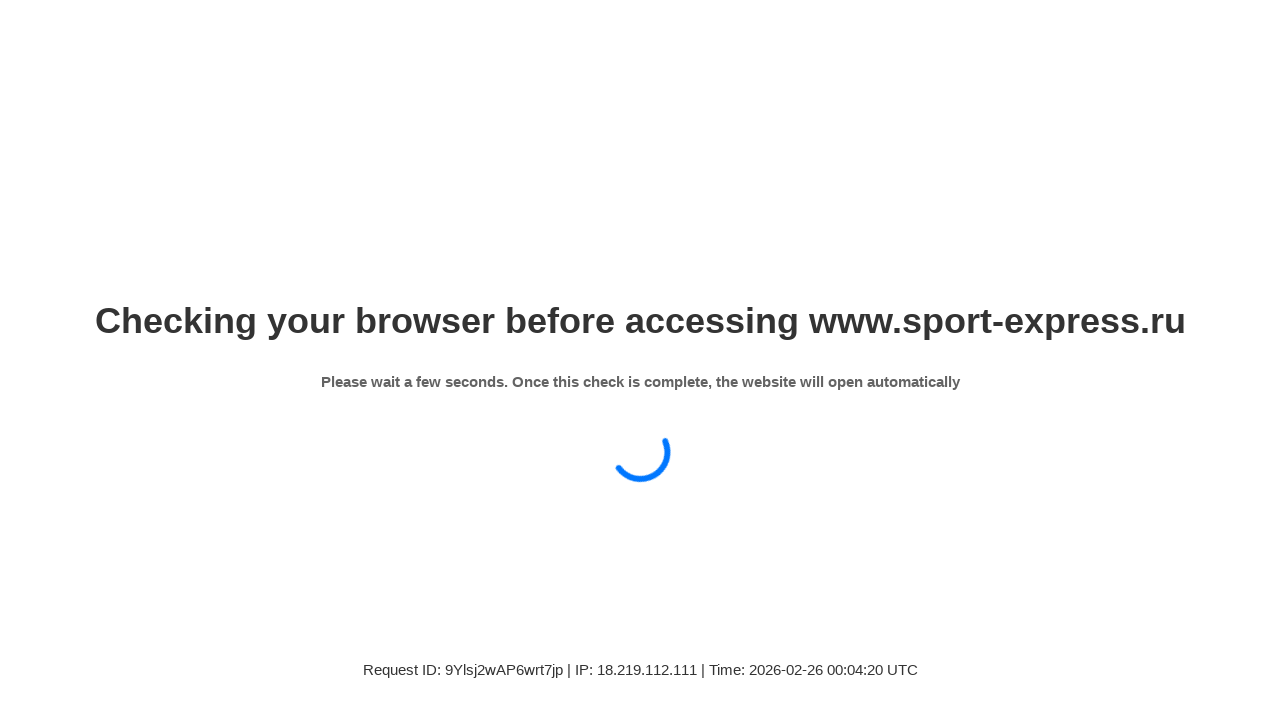

Waited 6 seconds for page to fully load
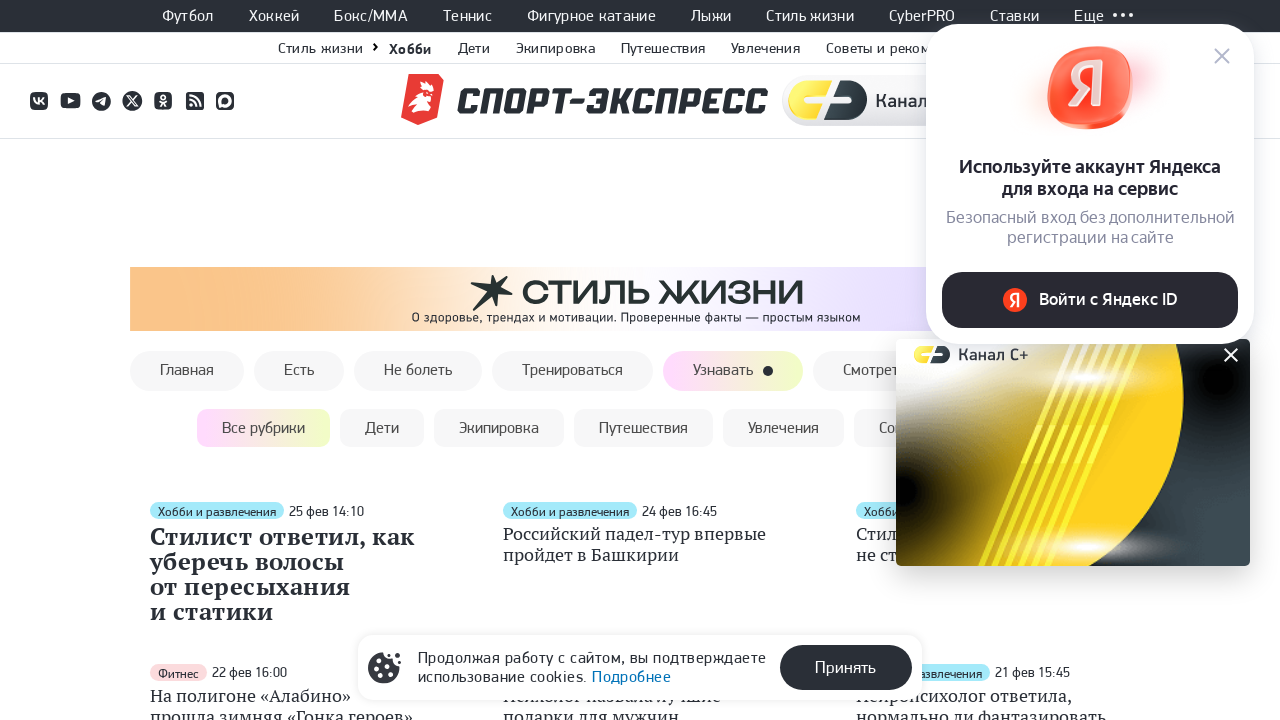

Main image element loaded
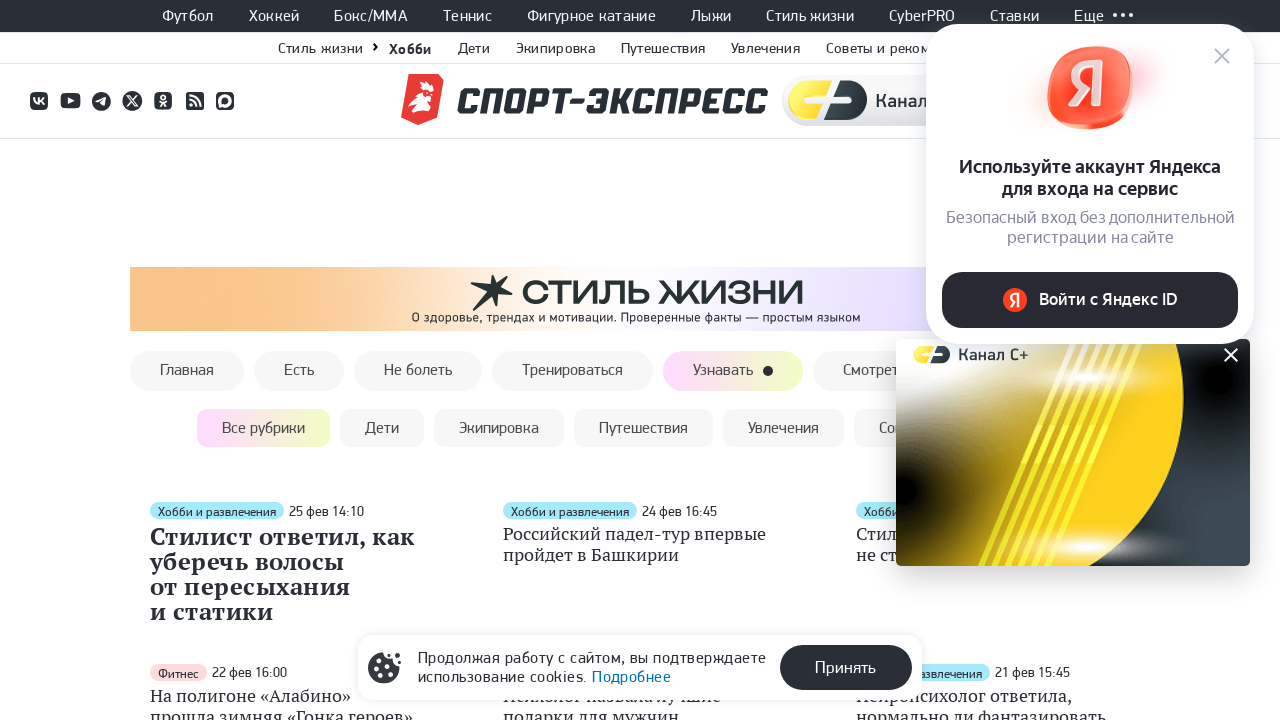

Swiper carousel elements loaded
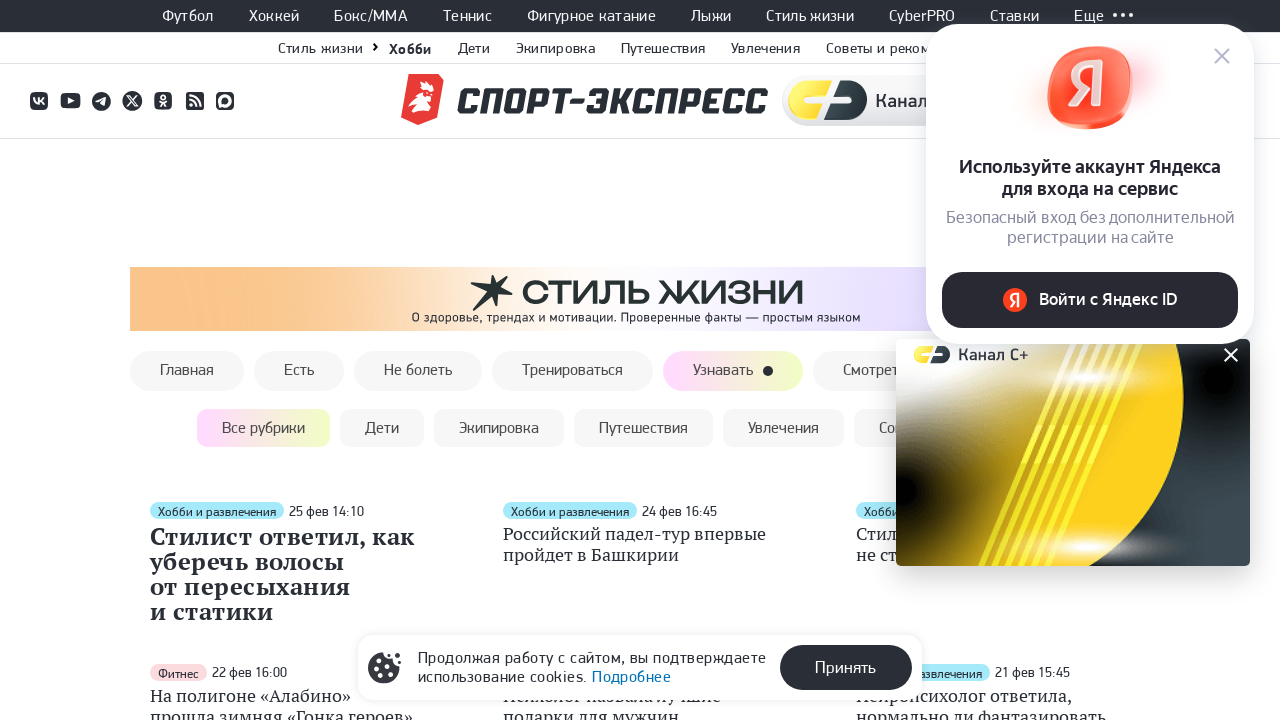

Advertisement element loaded
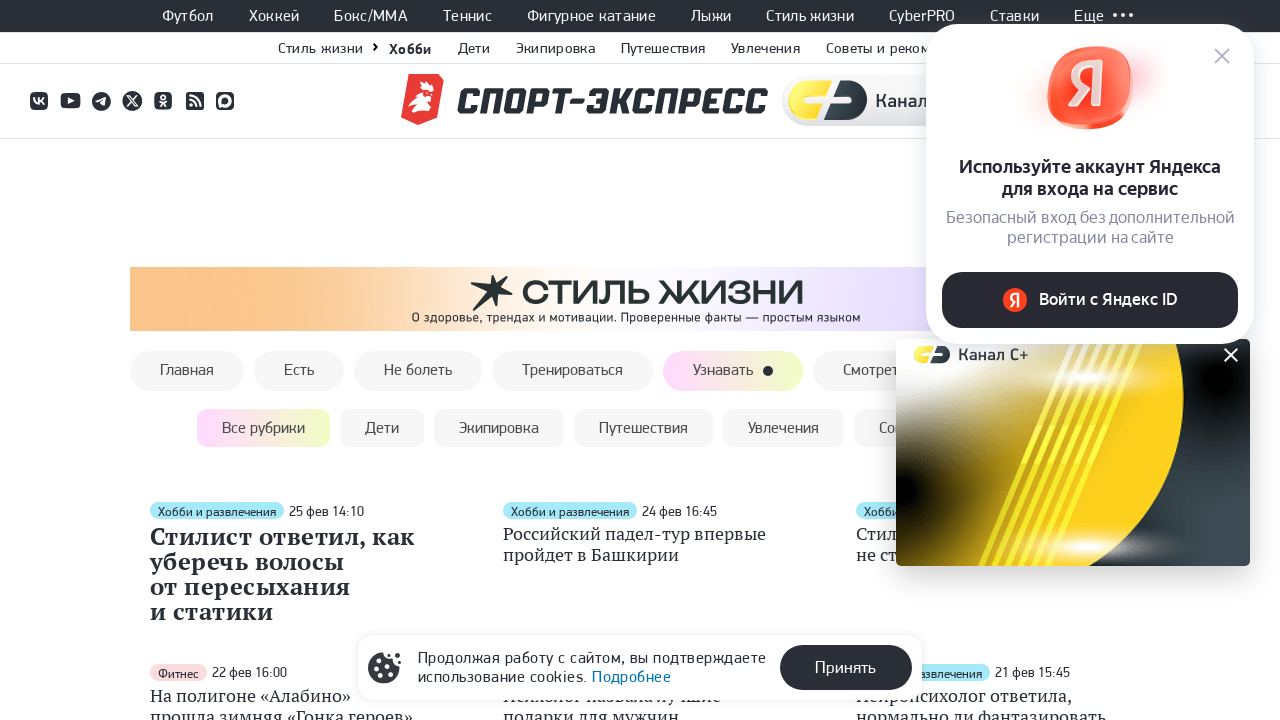

News section loaded
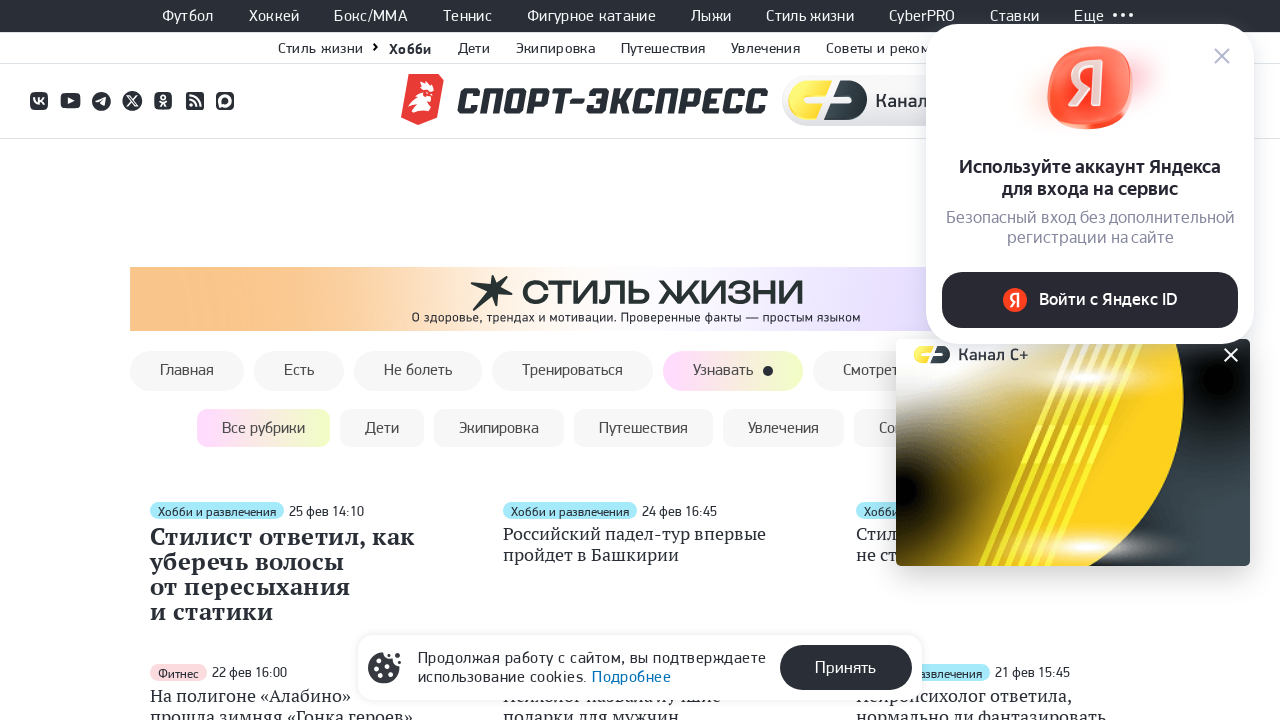

Clicked 'More news' button at (561, 361) on xpath=//div[@class='ls-button ls-button--color-white ls-top-news__more-button']
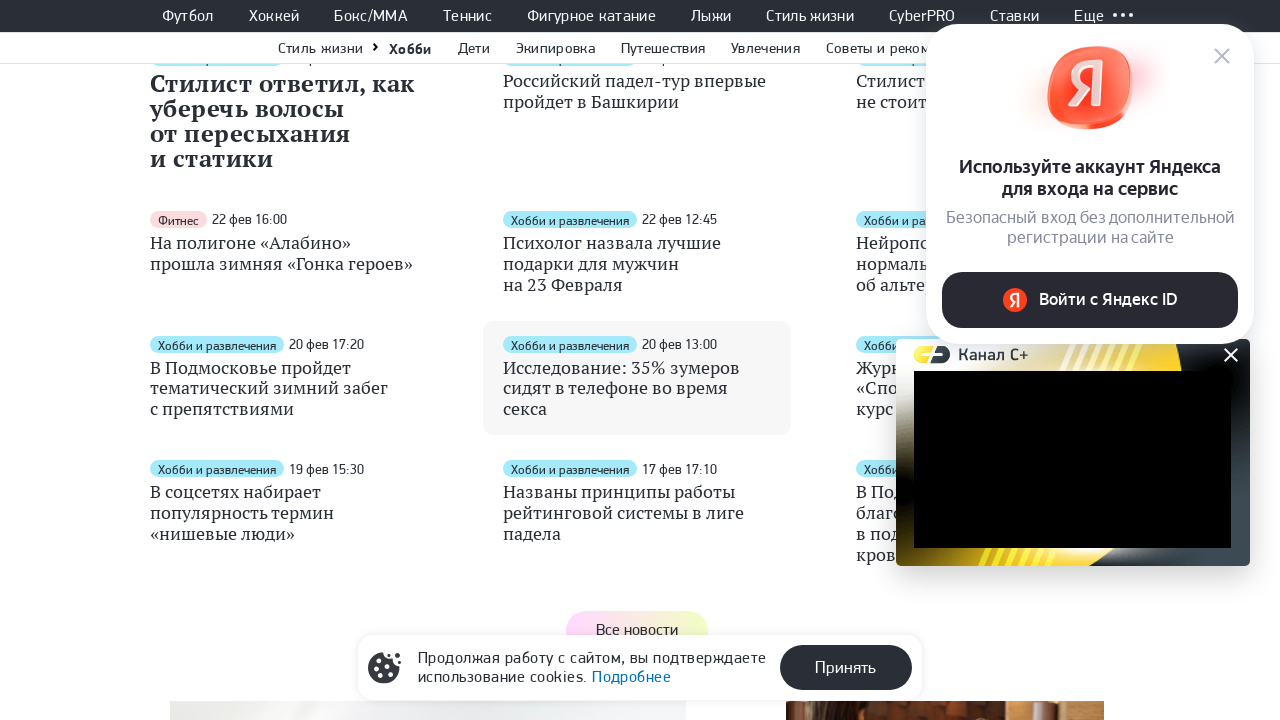

News items expanded
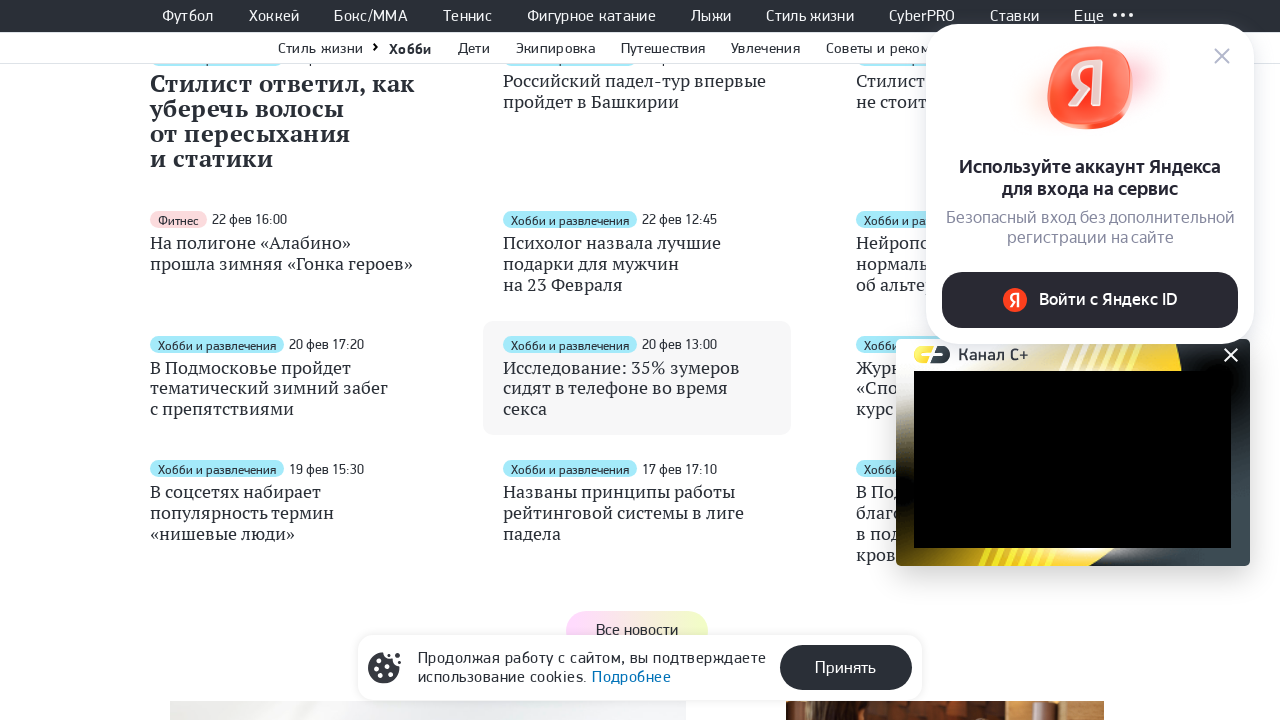

Clicked 'All news' link at (637, 361) on xpath=//a[@class='ls-button ls-button--color-color'][contains(text(),'Все новост
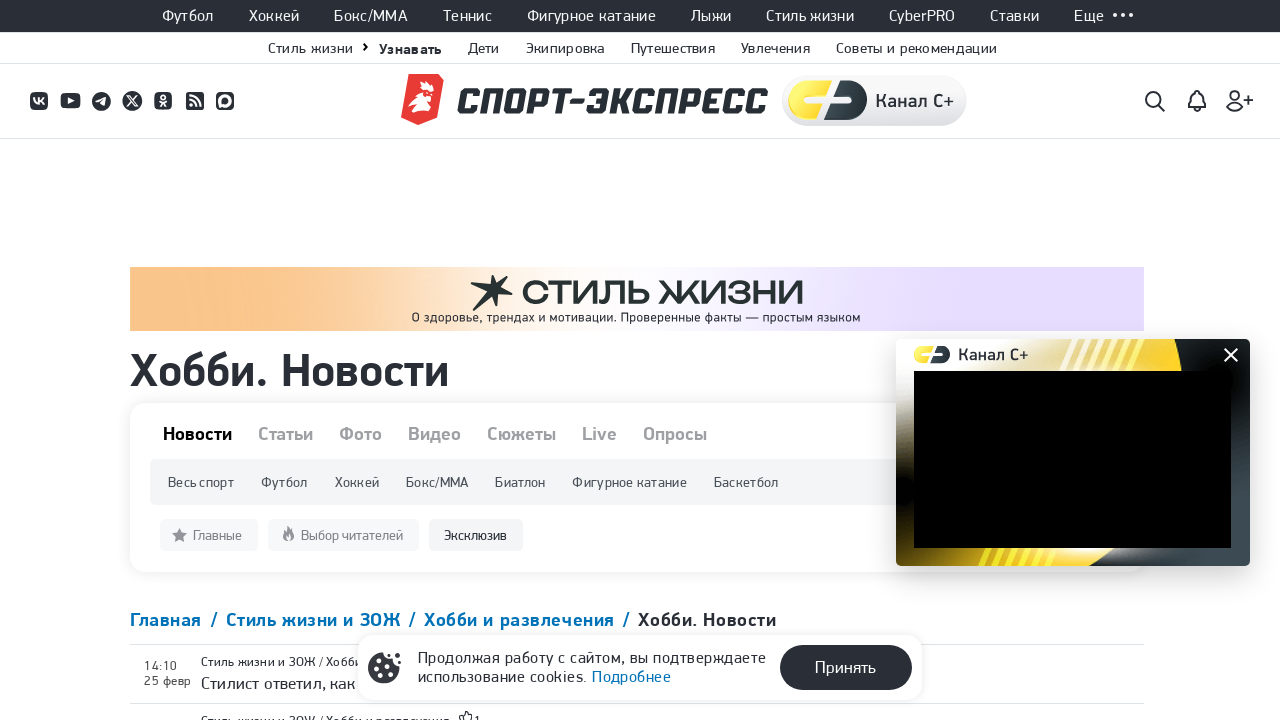

Navigated to news page
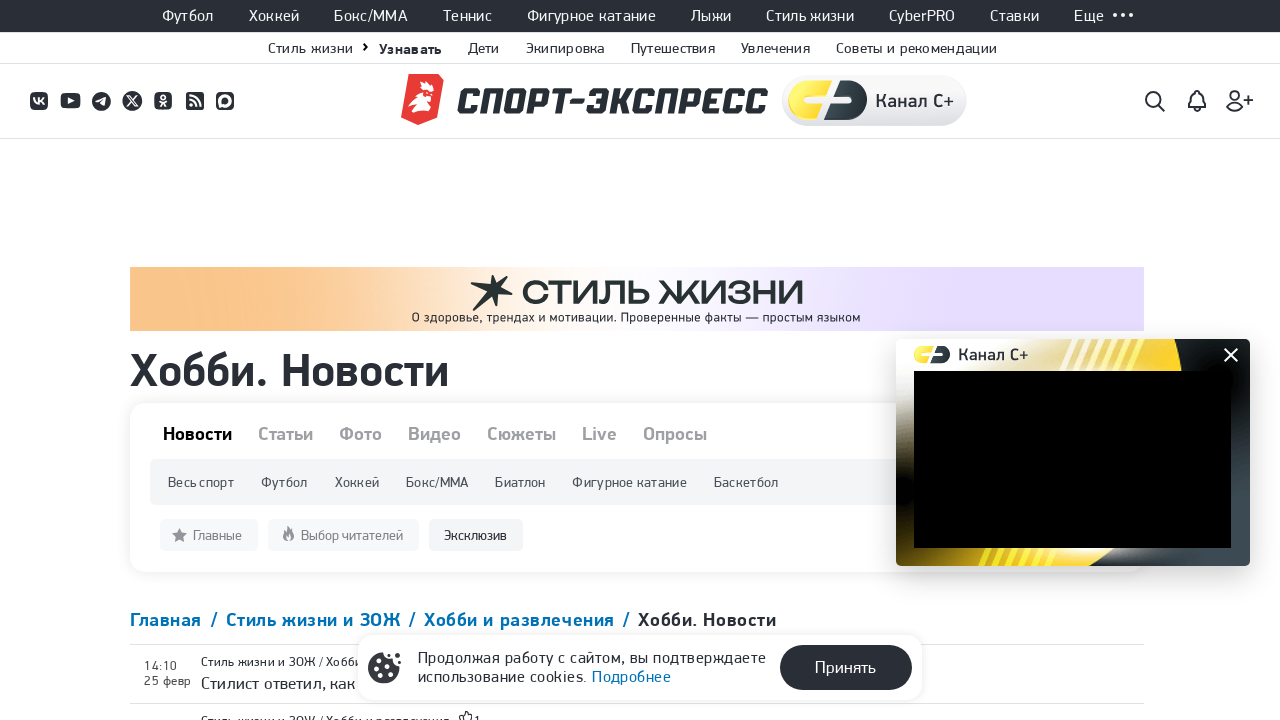

Navigated back to hobby page
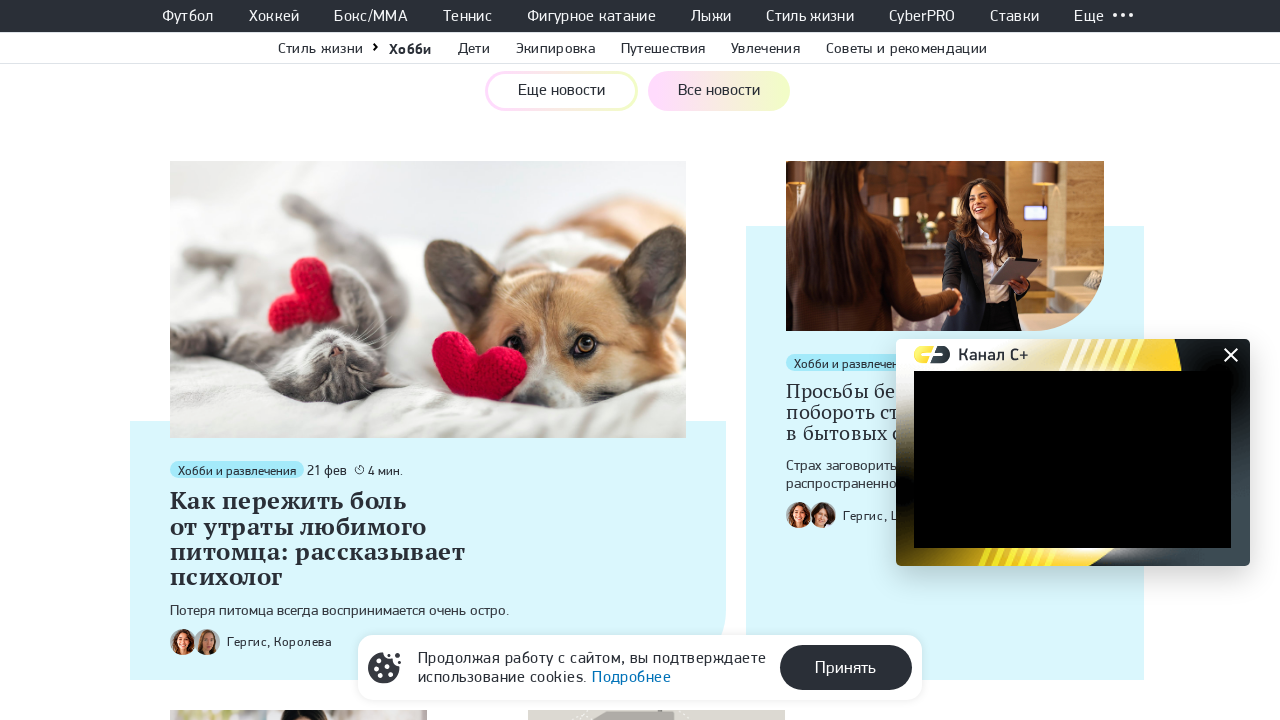

Reviews section loaded
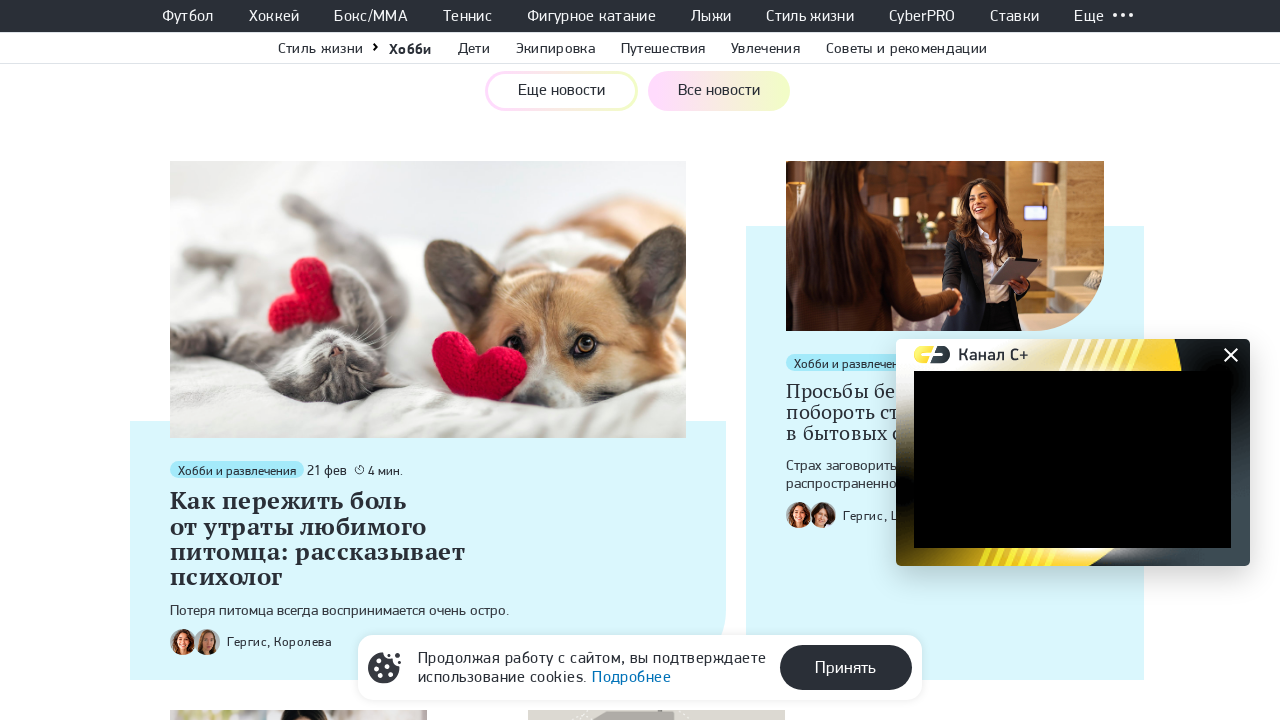

Clicked 'More reviews' button at (552, 360) on xpath=//div[@class='ls-button ls-button--color-white ls-main-articles__more-butt
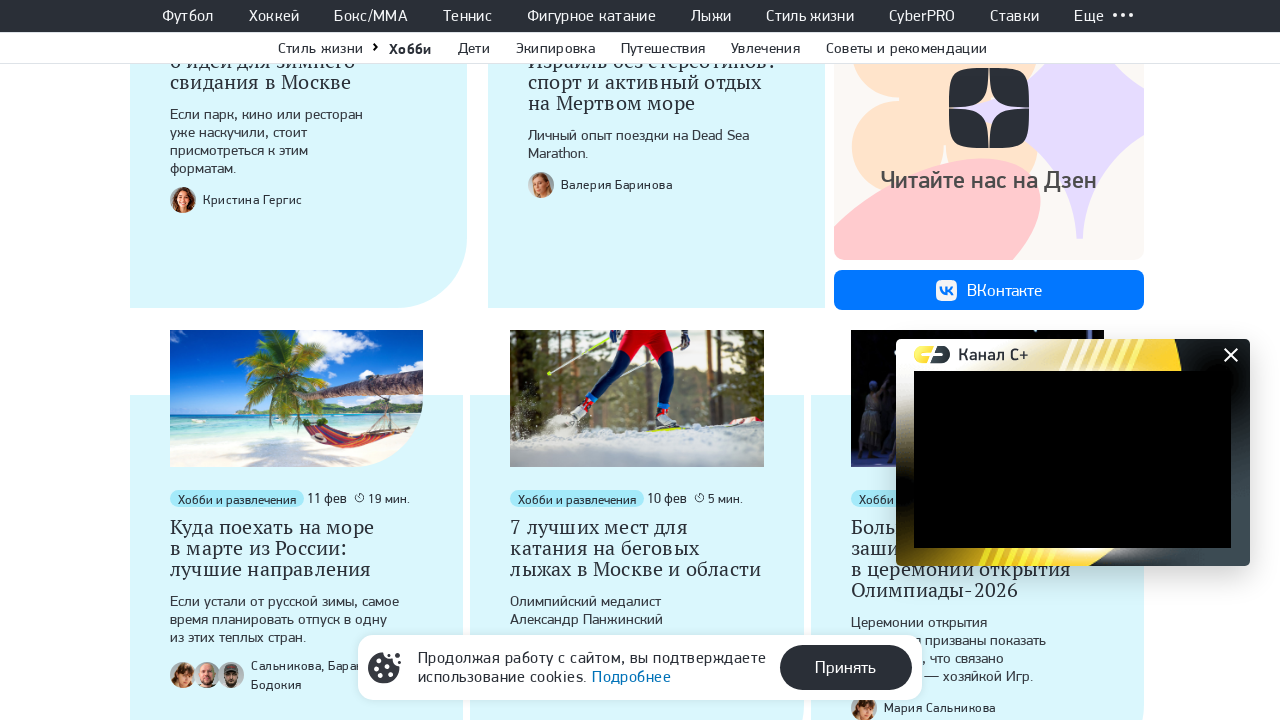

Reviews section expanded
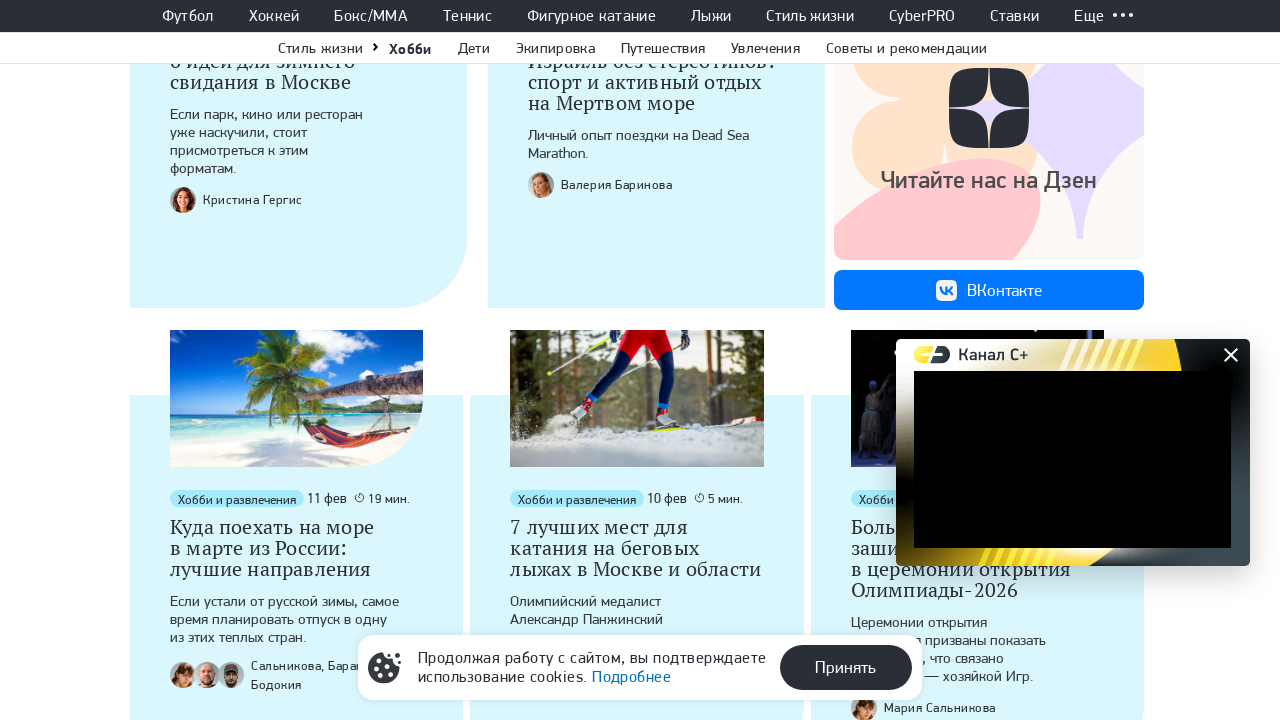

Clicked 'More articles' link at (637, 360) on xpath=//a[contains(text(),'Больше статей')]
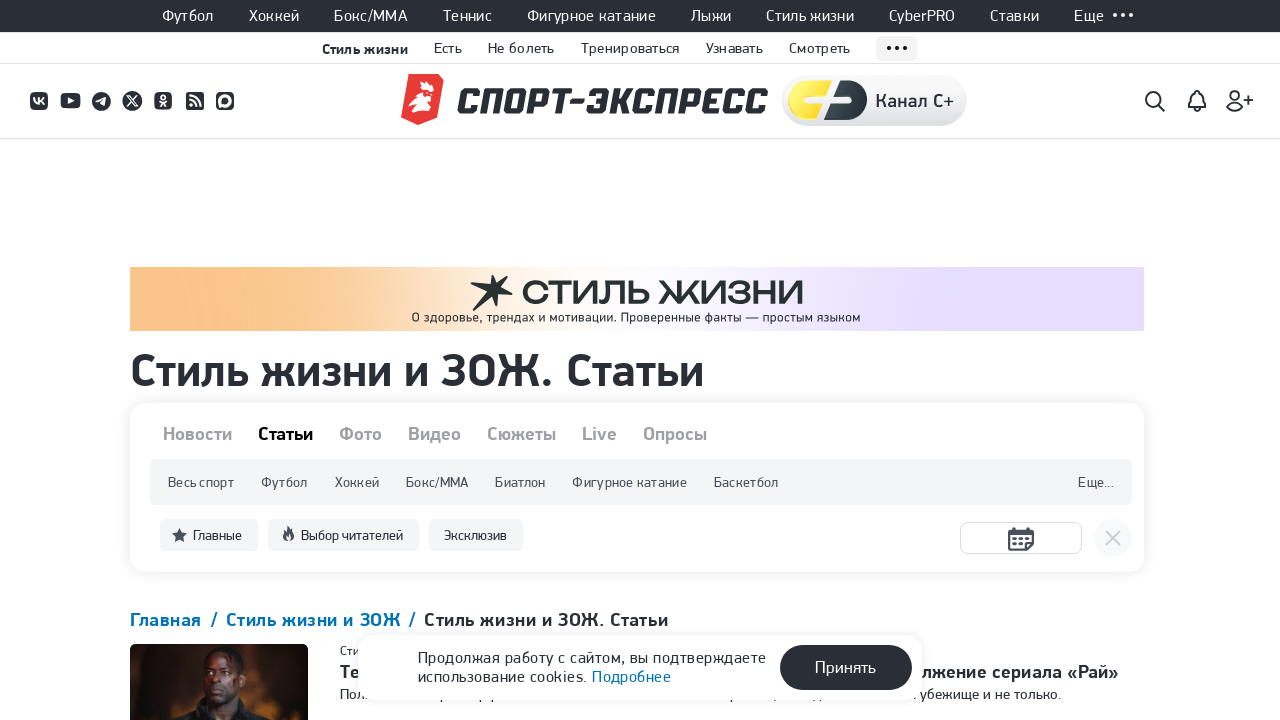

Navigated to reviews page
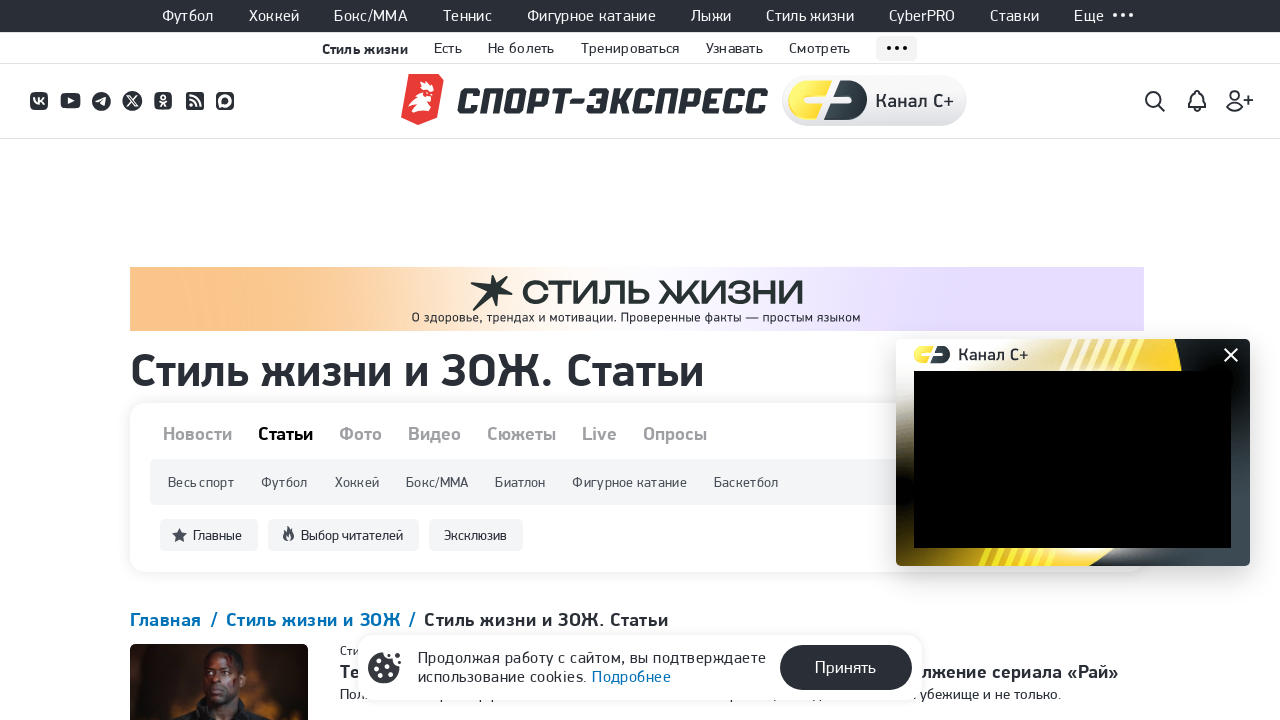

Navigated back to hobby page
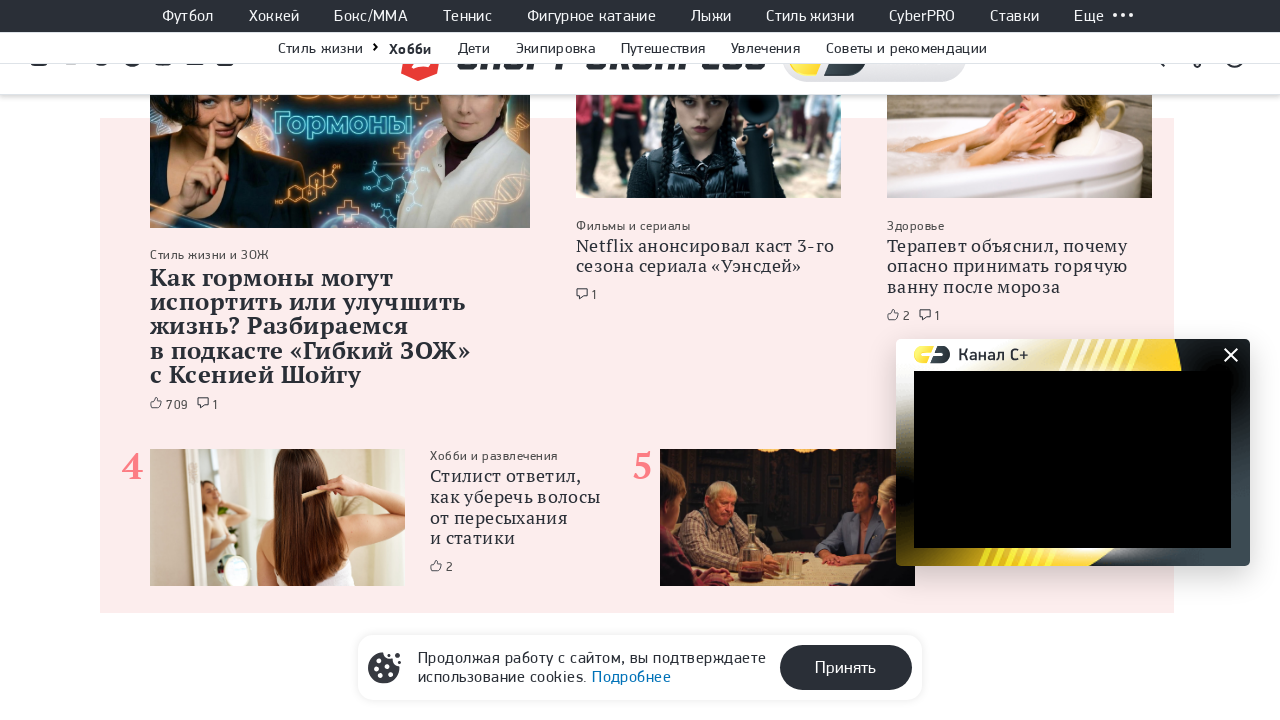

Popular materials section loaded
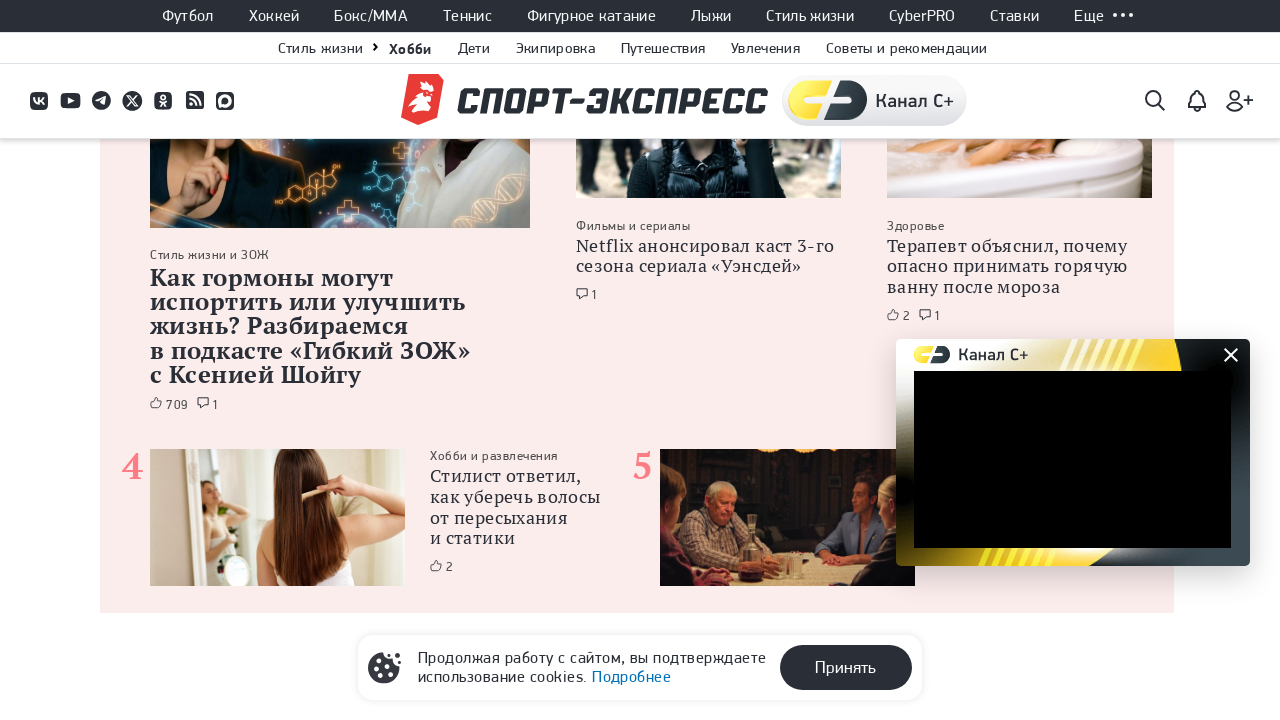

Experts section loaded
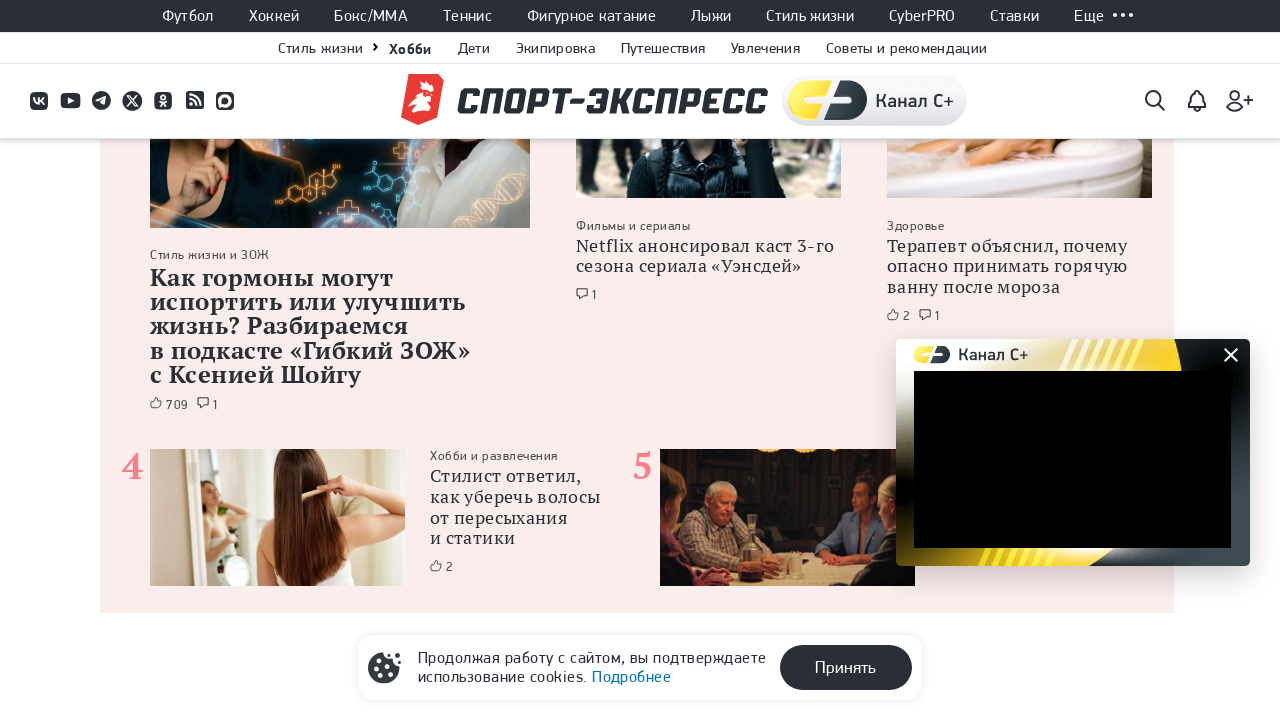

Footer element loaded
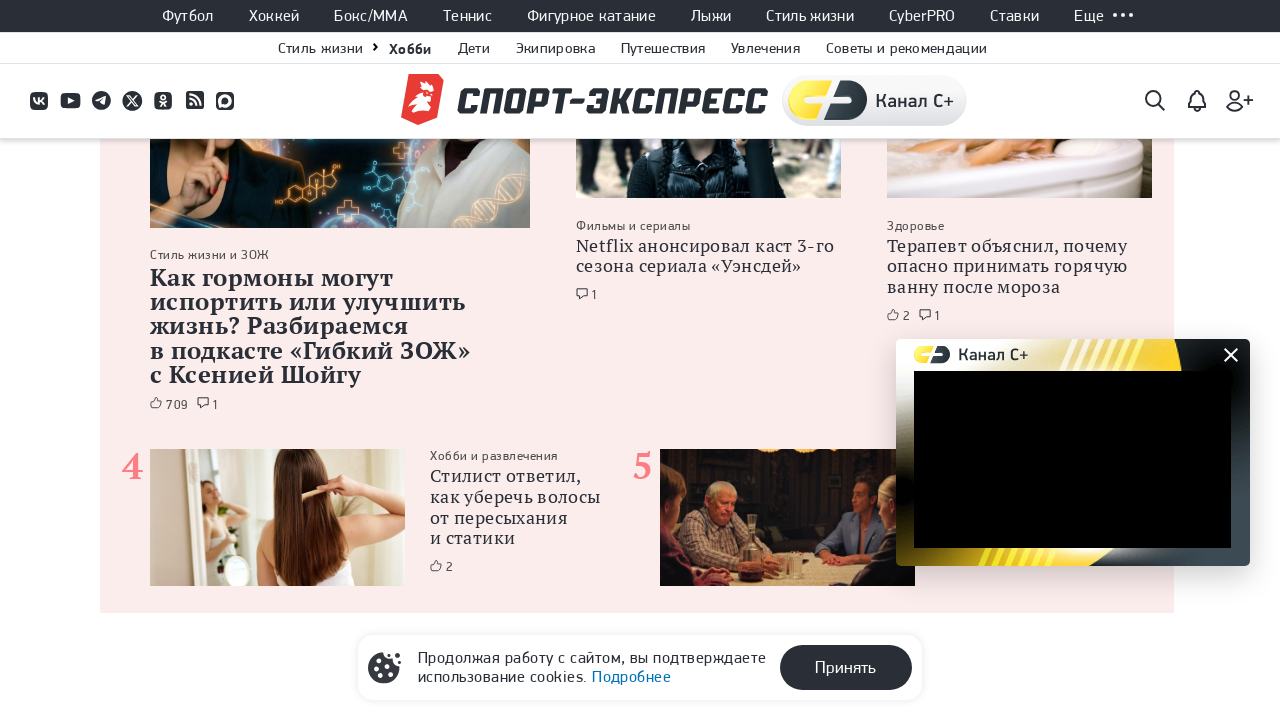

Clicked 'Дети' (Children) menu item at (382, 361) on xpath=//div[@class='ls-mainpage__rubrics ls-mainpage__rubrics--top']//div//a[@cl
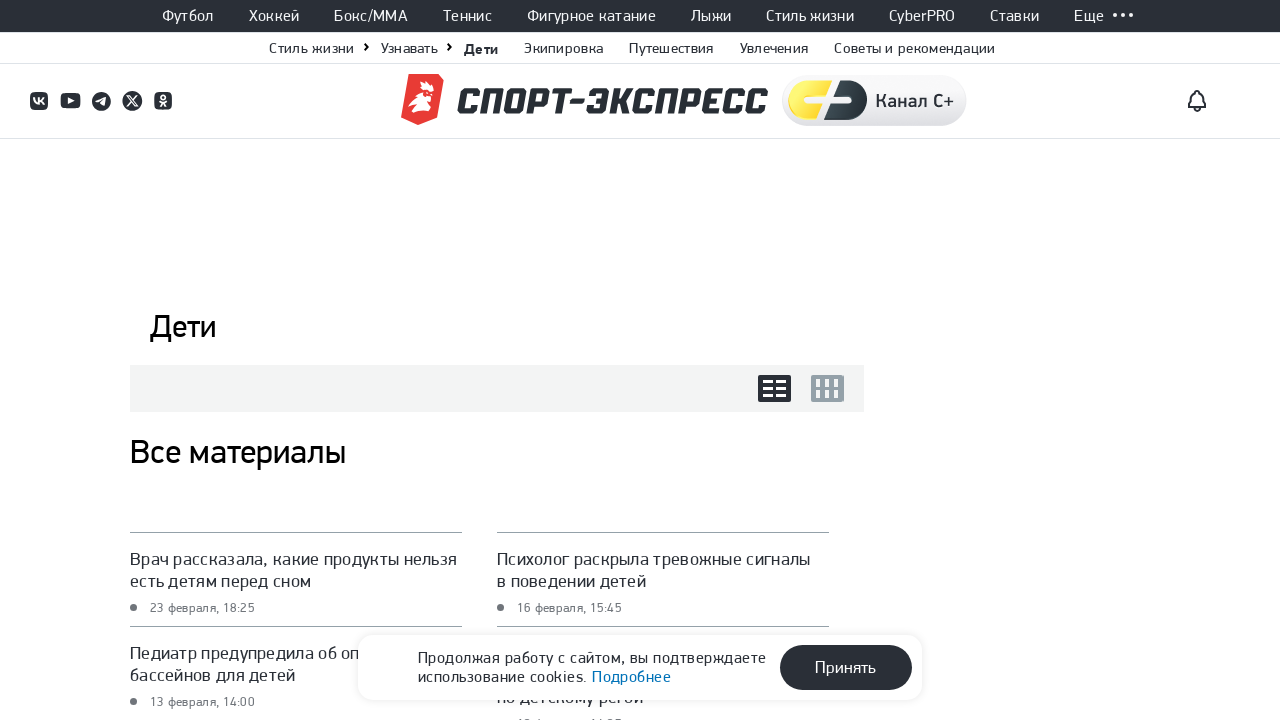

Navigated to children's content page
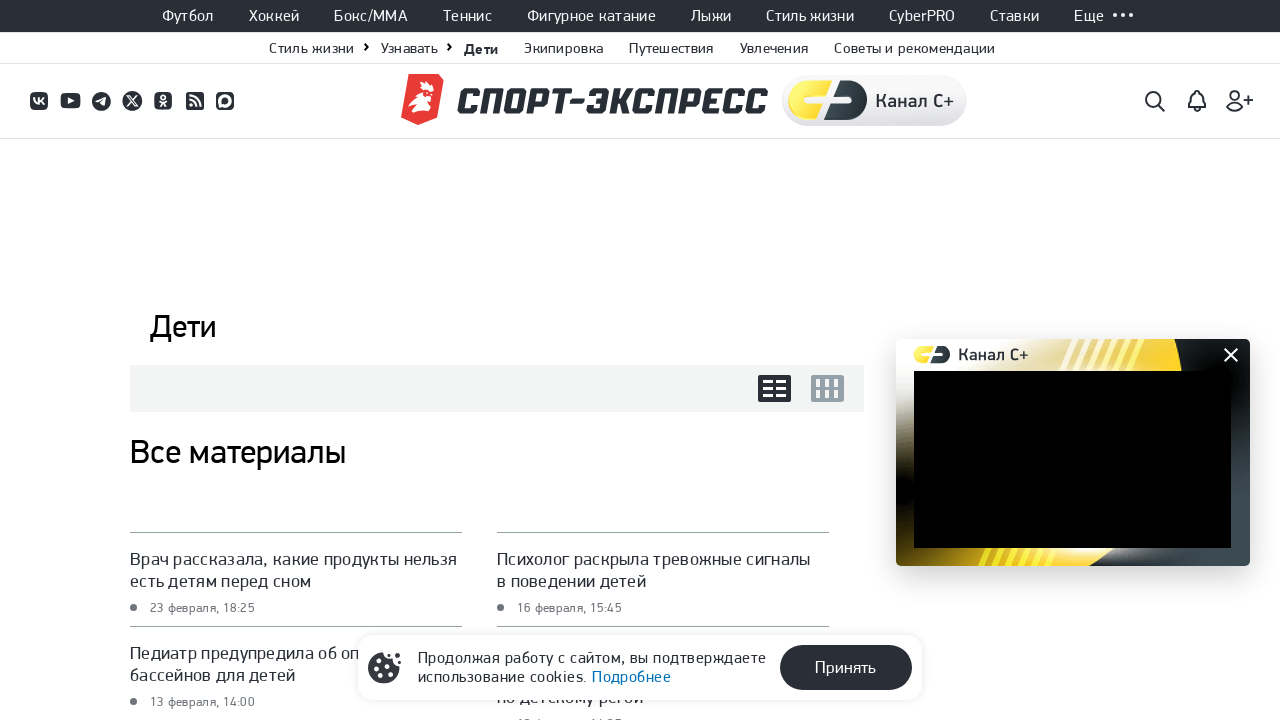

Verified h1 header 'Дети' on children's page
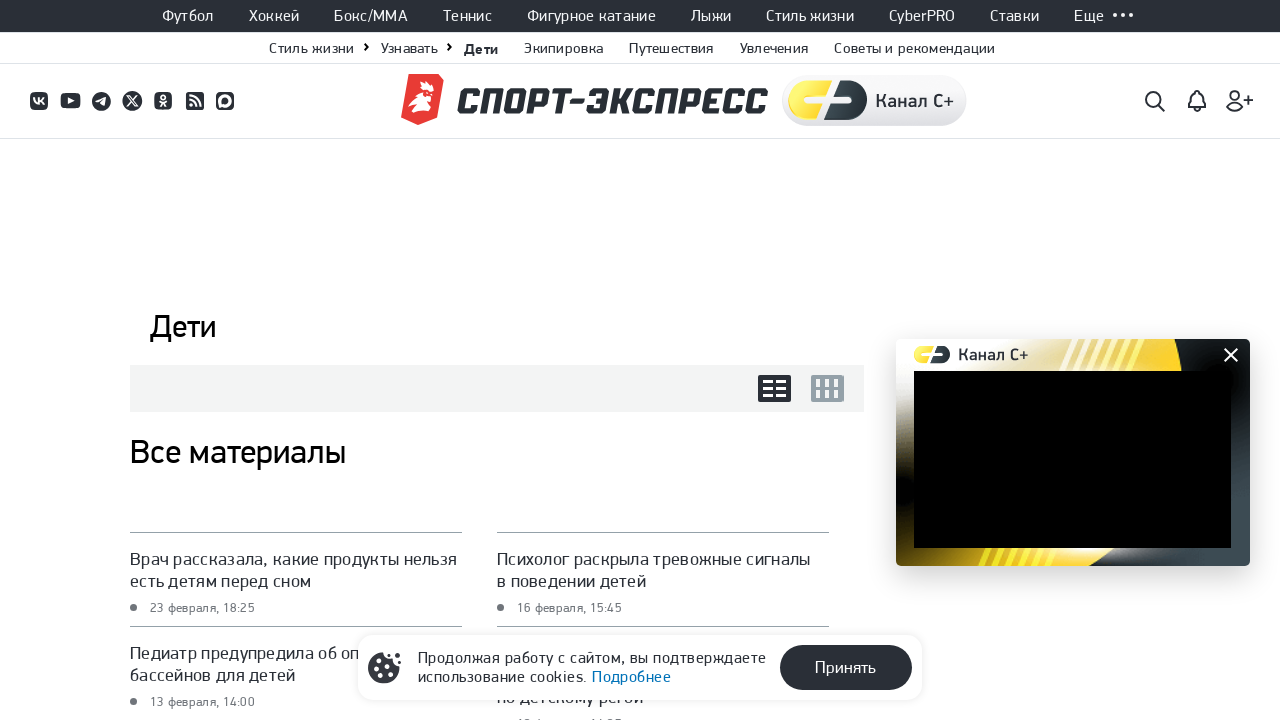

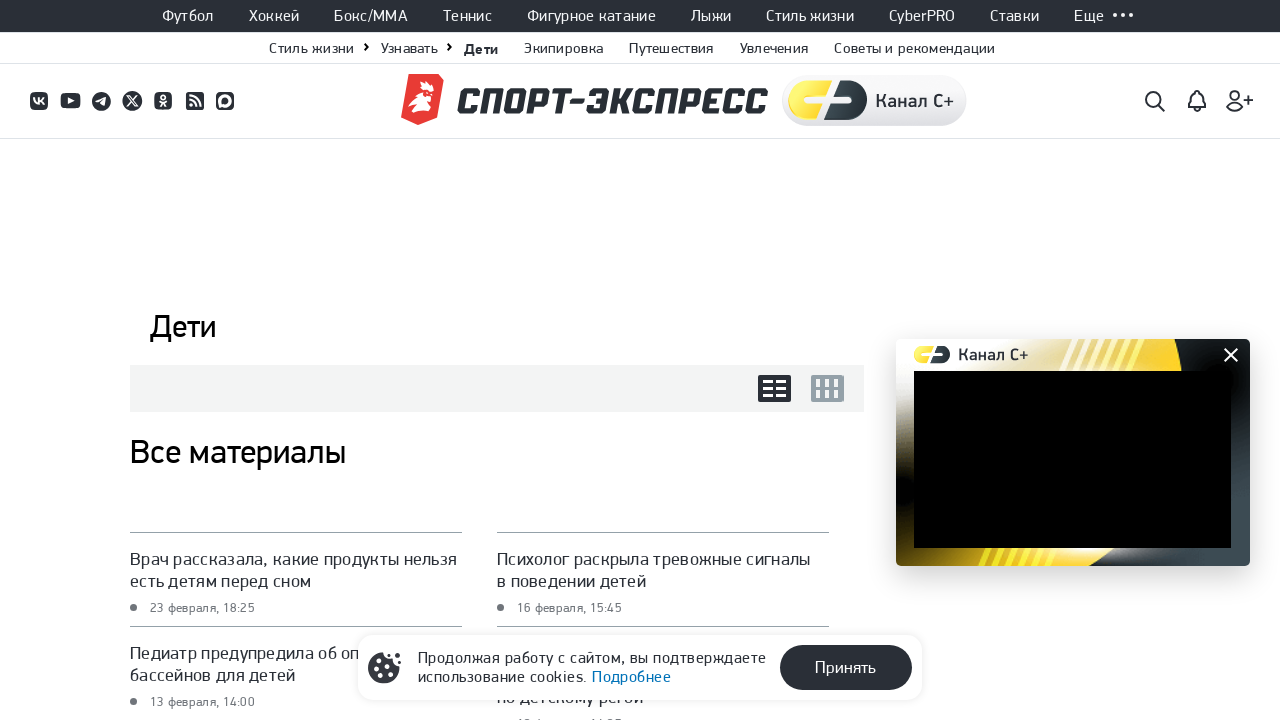